Tests opting out of A/B tests by forging an Optimizely opt-out cookie on the target page, then refreshing to verify the opt-out took effect by checking the heading text changes to "No A/B Test".

Starting URL: http://the-internet.herokuapp.com/abtest

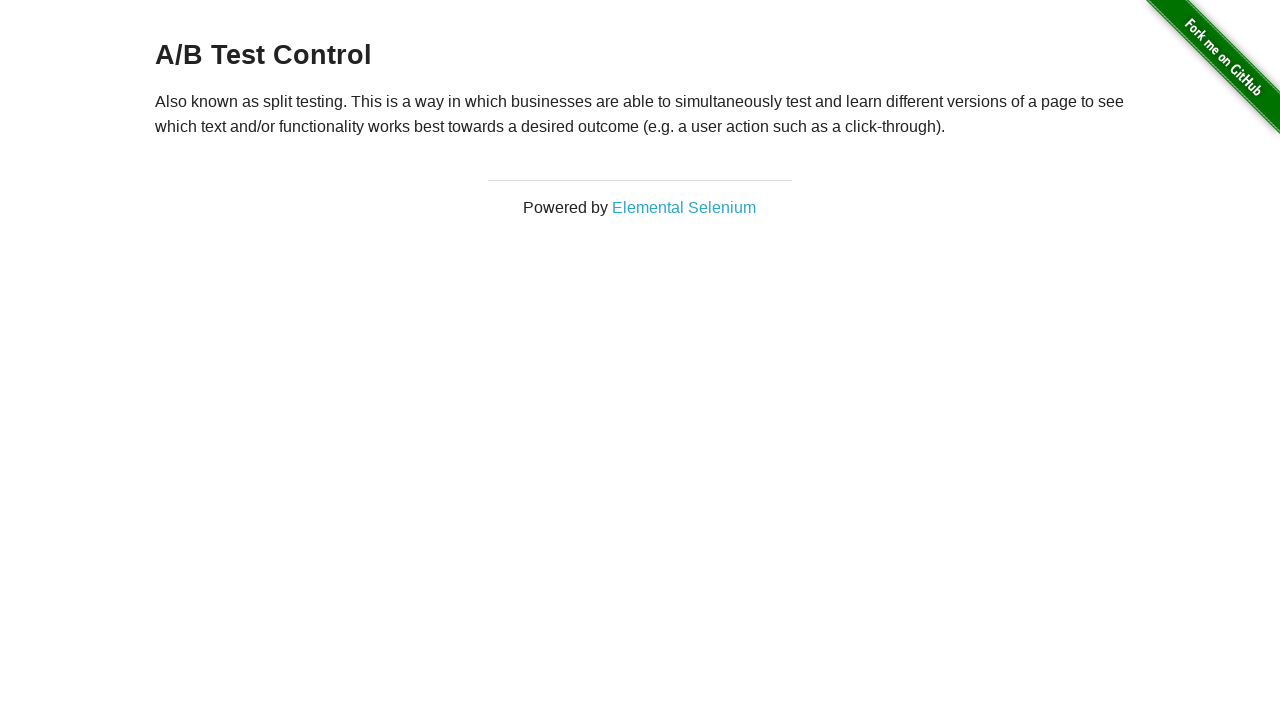

Retrieved initial heading text from the page
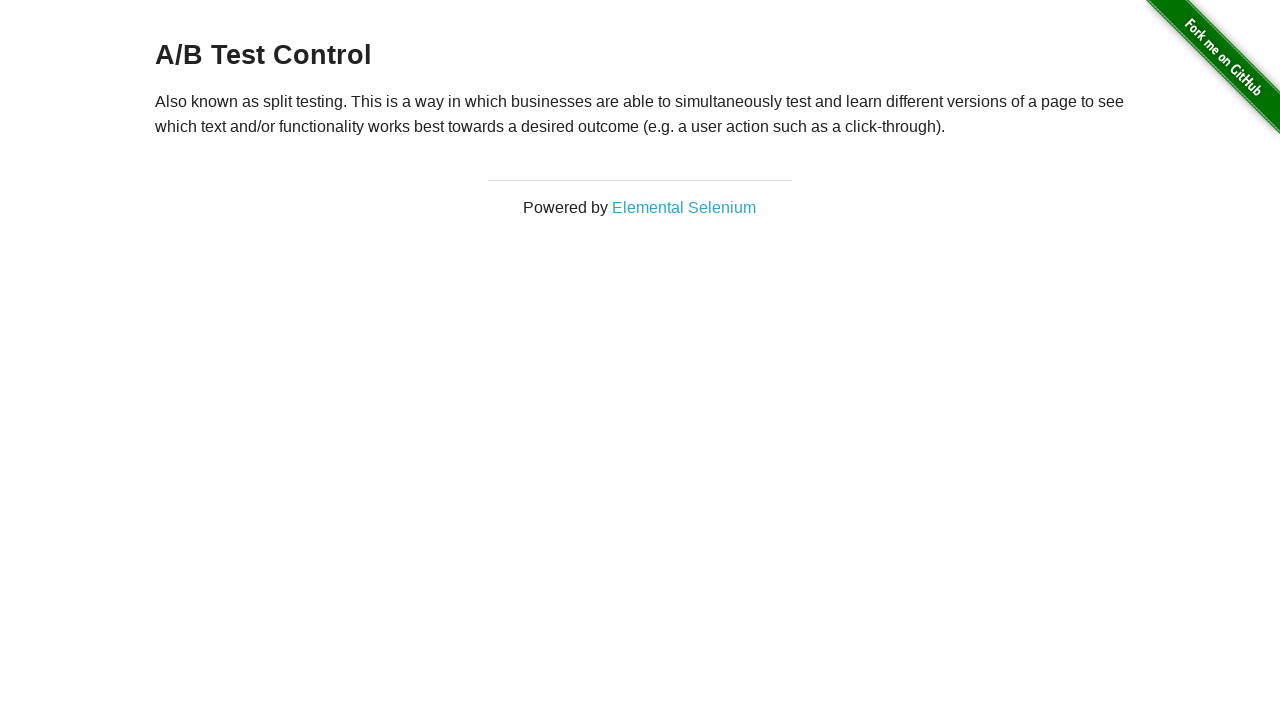

Verified that initial heading is either 'A/B Test Variation 1' or 'A/B Test Control'
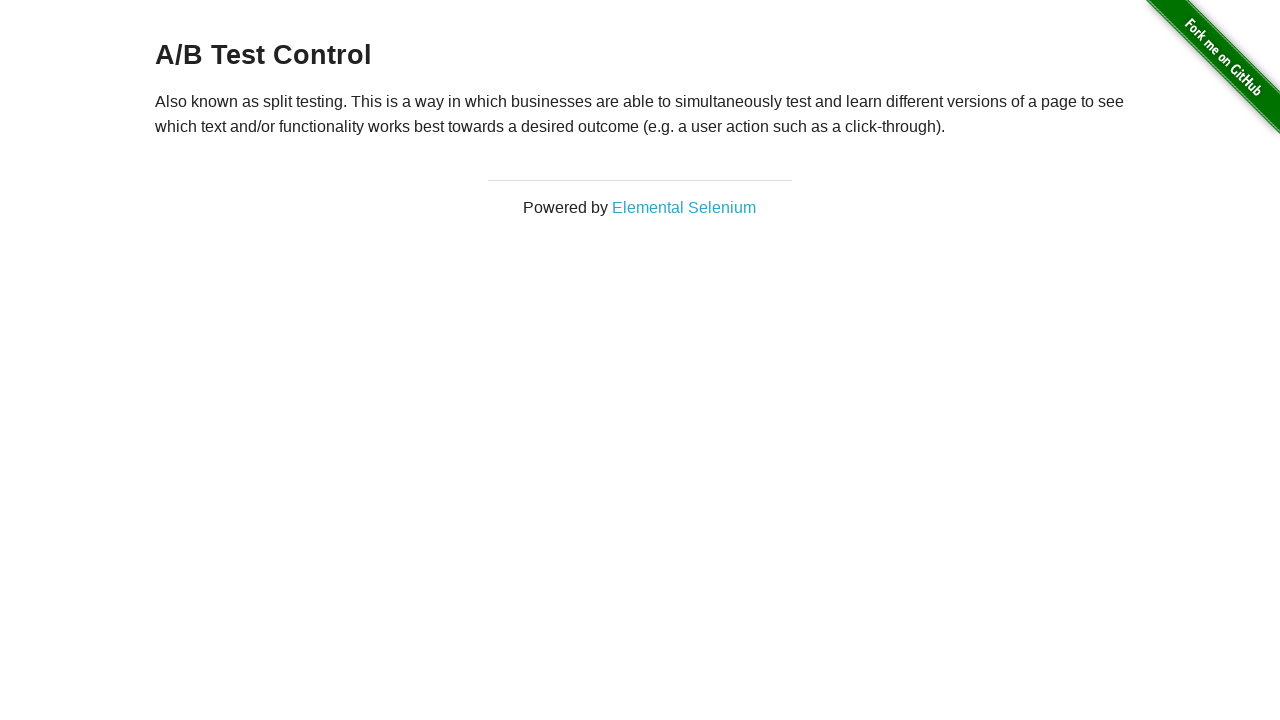

Added Optimizely opt-out cookie to the context
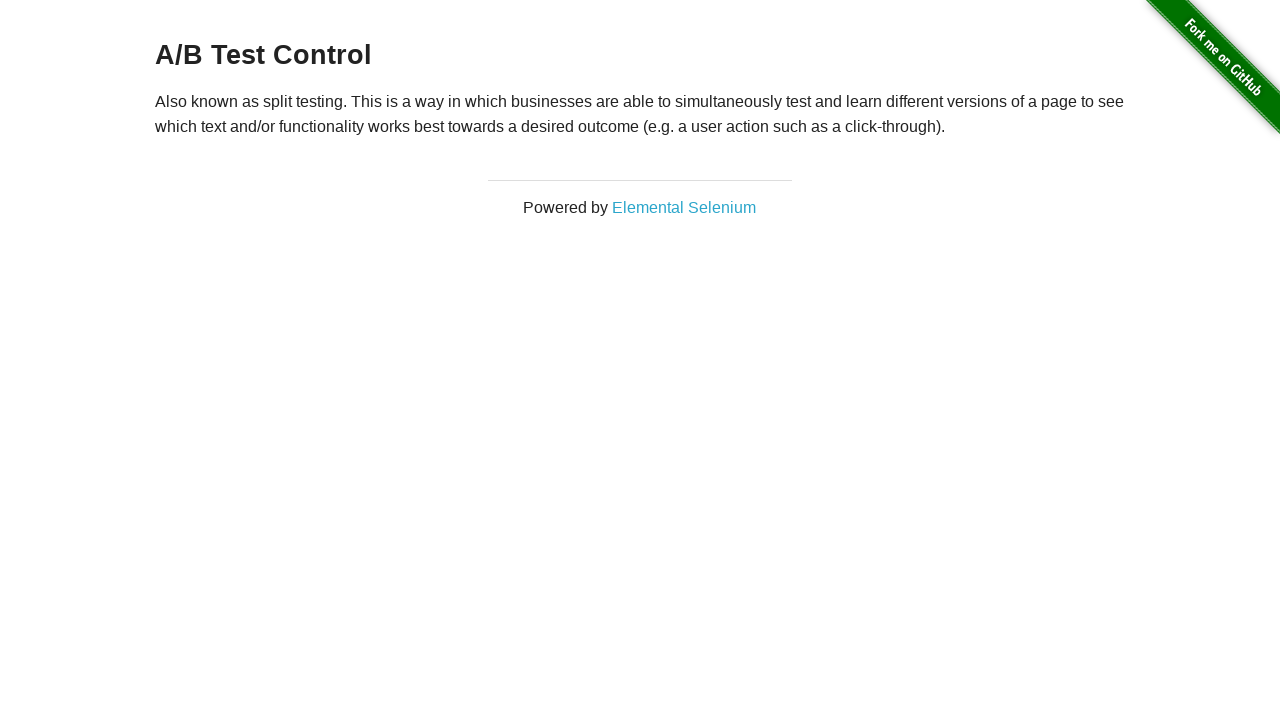

Reloaded the page to apply the opt-out cookie
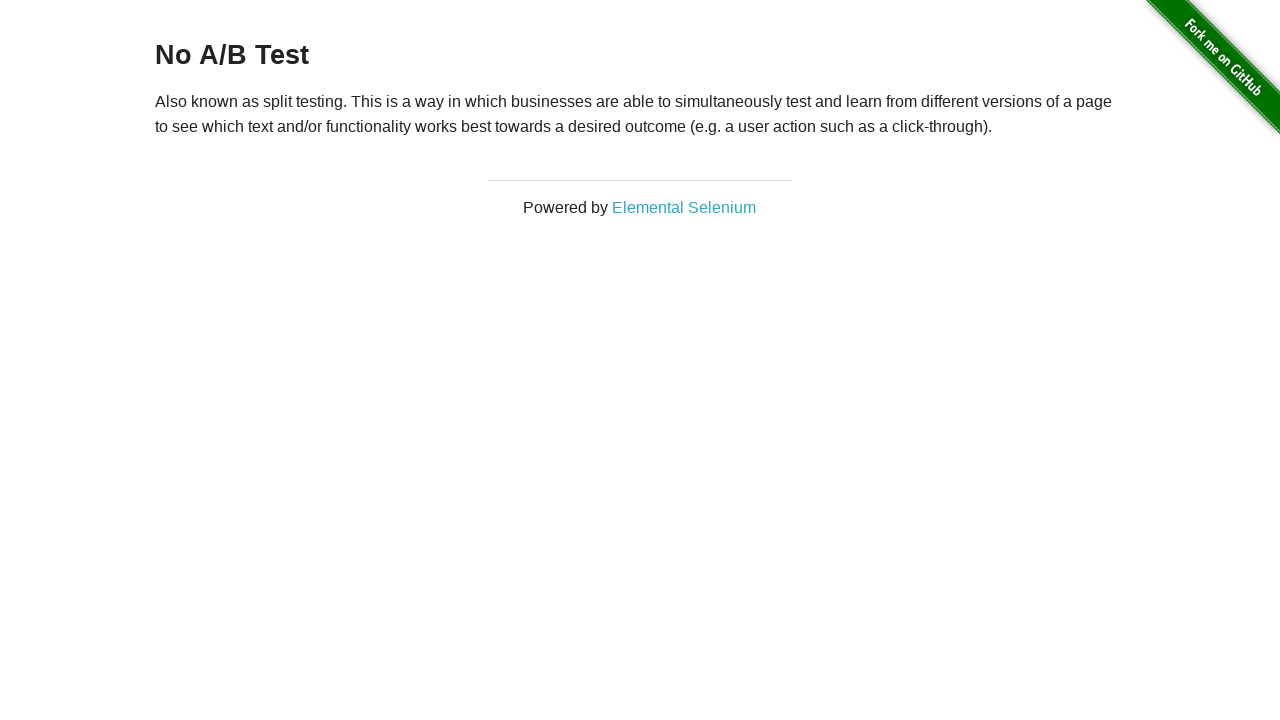

Retrieved heading text after page reload
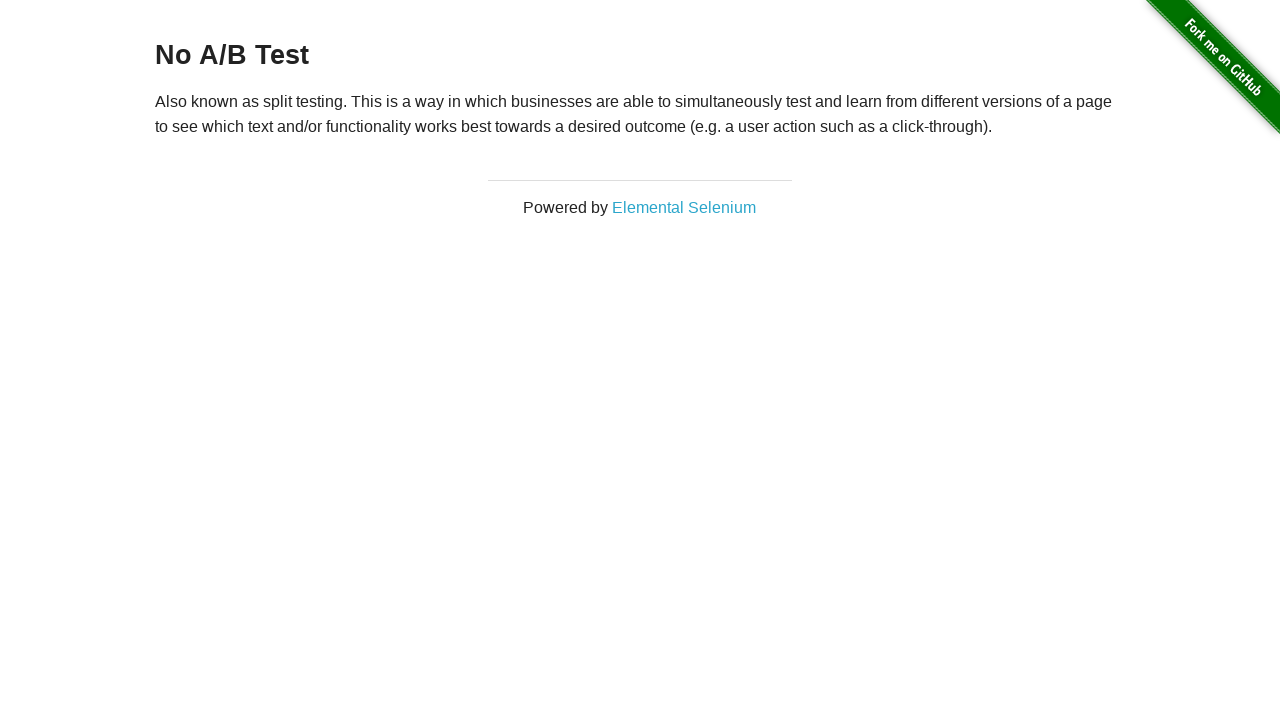

Verified that heading changed to 'No A/B Test', confirming opt-out was successful
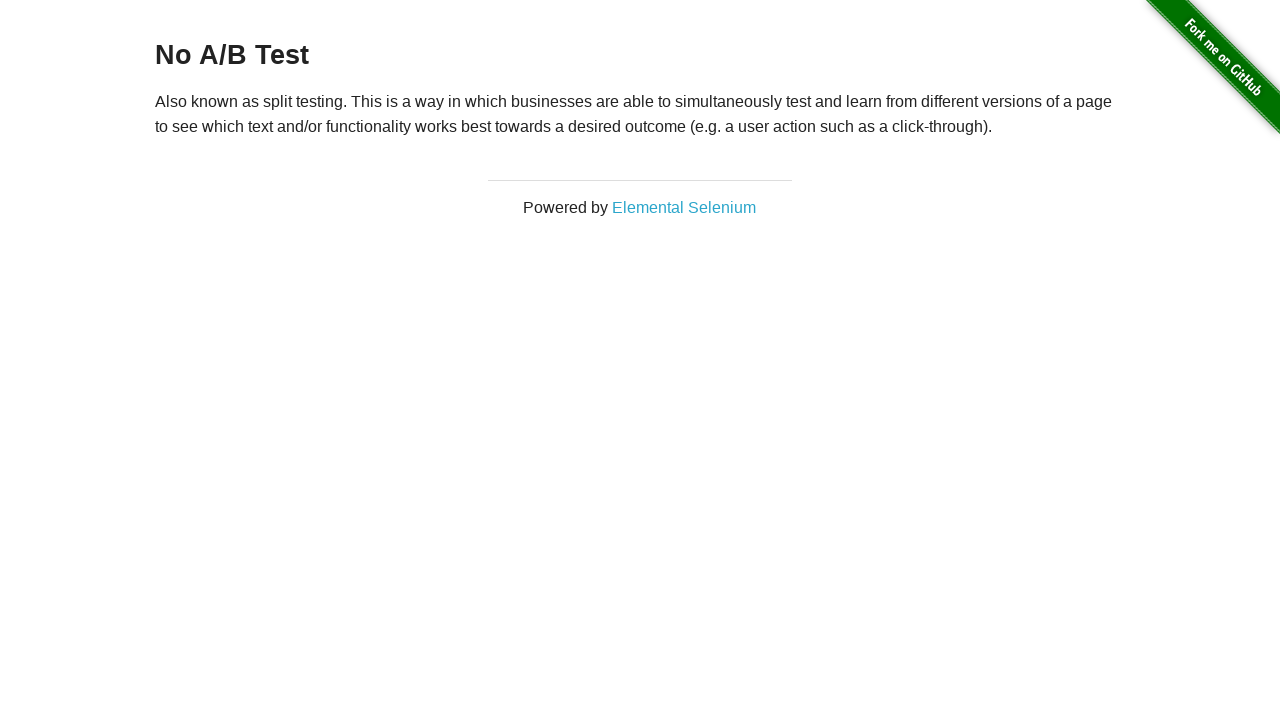

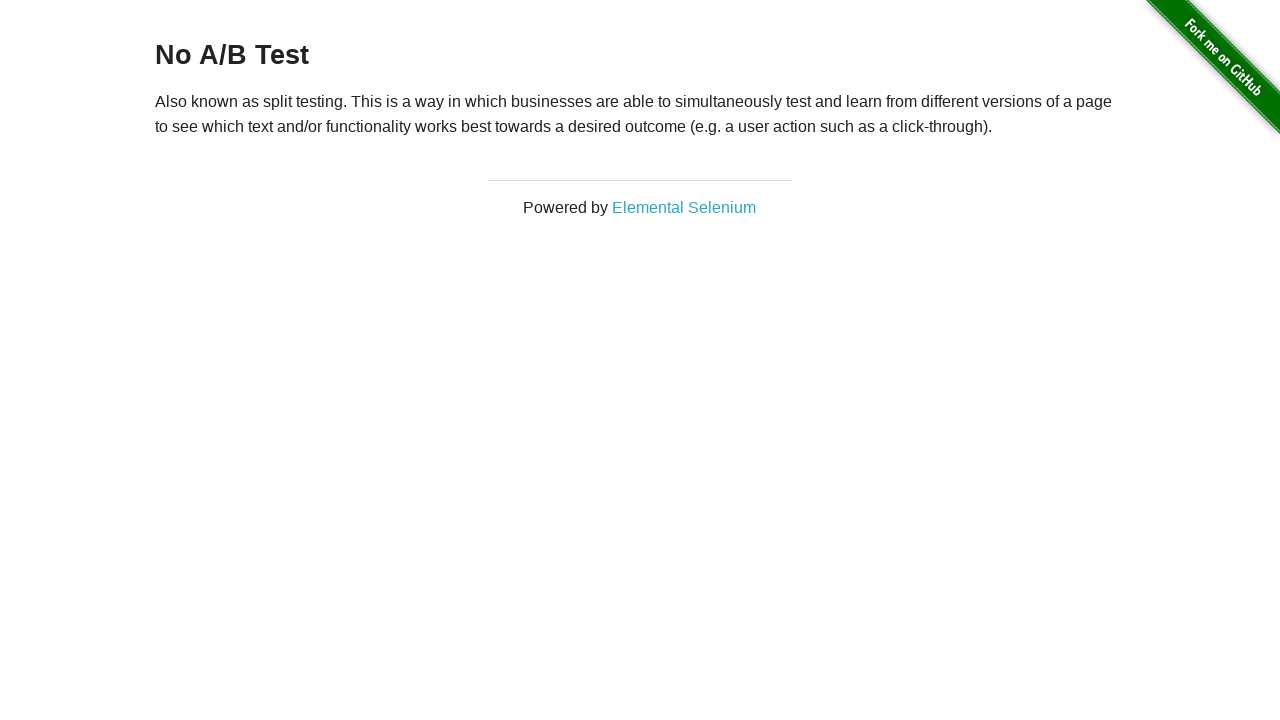